Tests checkbox selection and alert handling by checking all checkboxes and interacting with JavaScript alert

Starting URL: https://rahulshettyacademy.com/AutomationPractice/

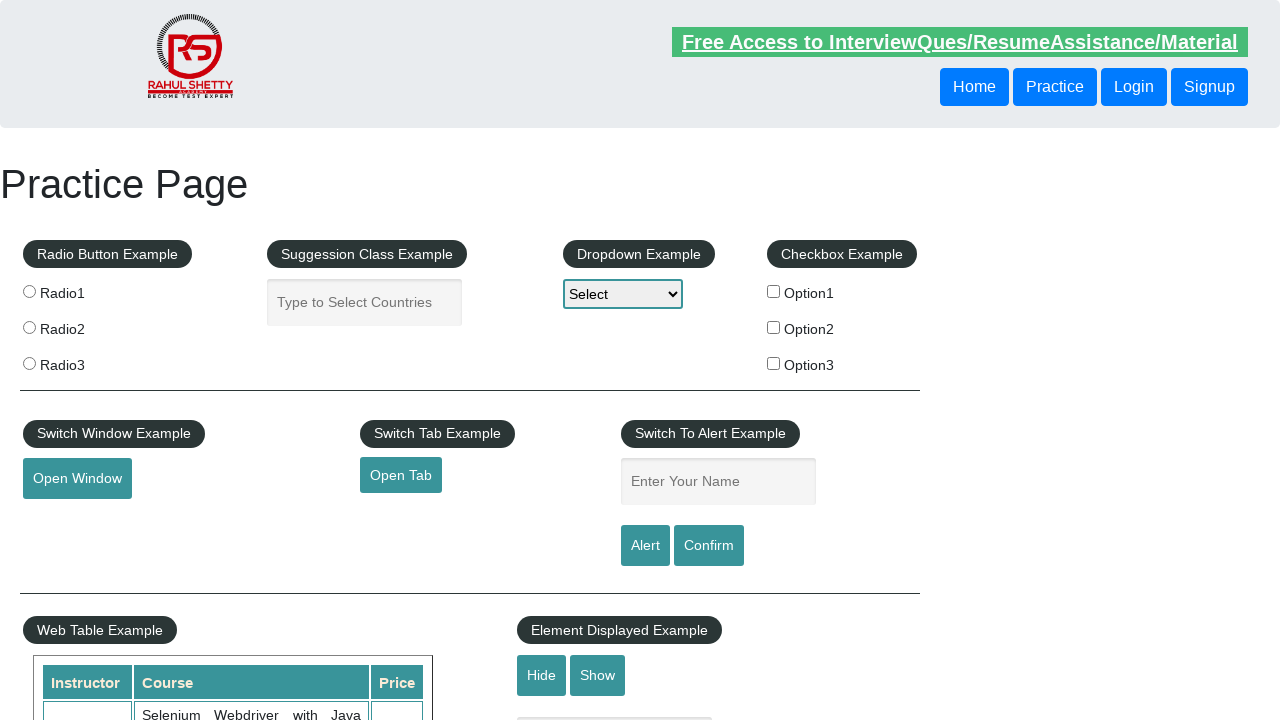

Located all checkboxes on the page
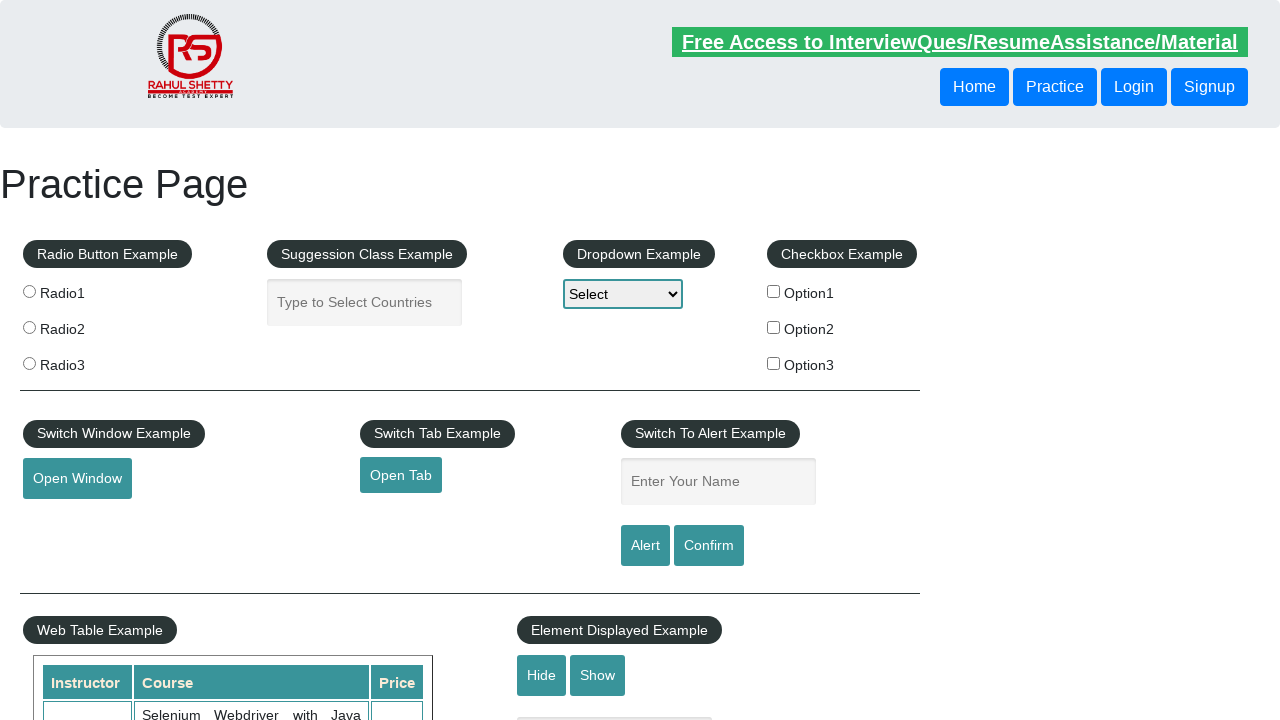

Clicked a checkbox at (774, 291) on label input[type='checkbox'] >> nth=0
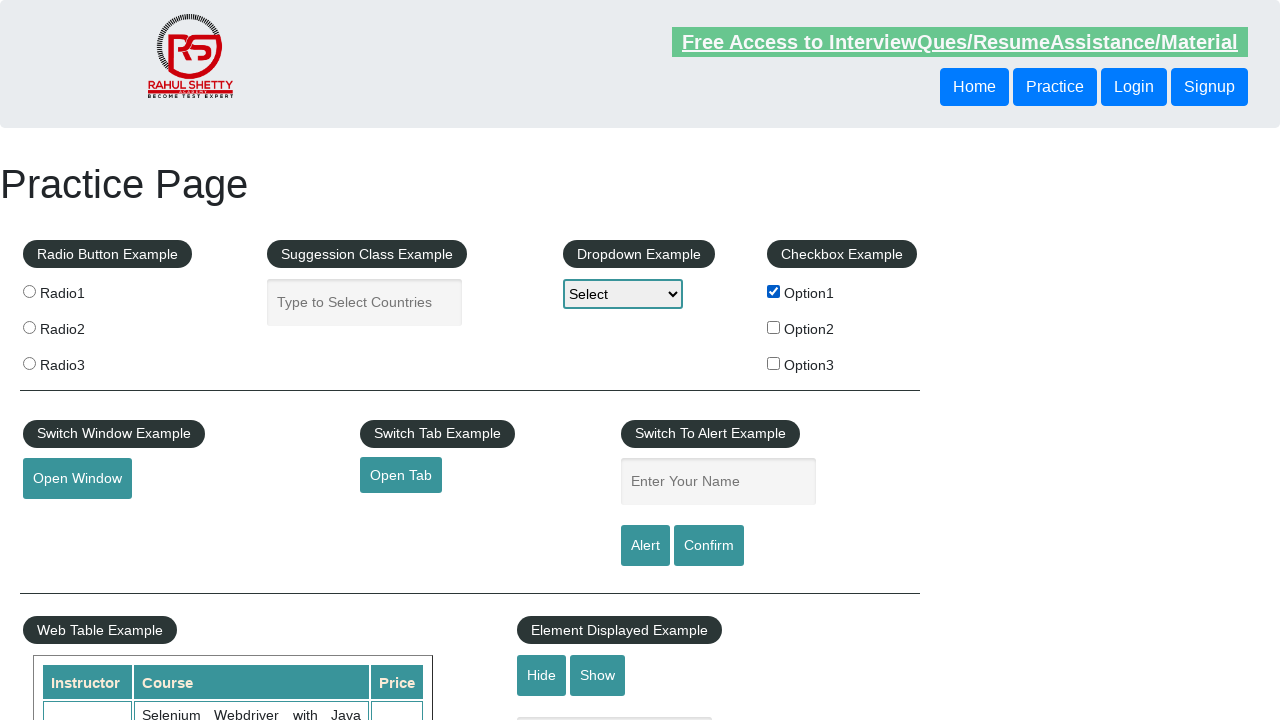

Verified checkbox is checked
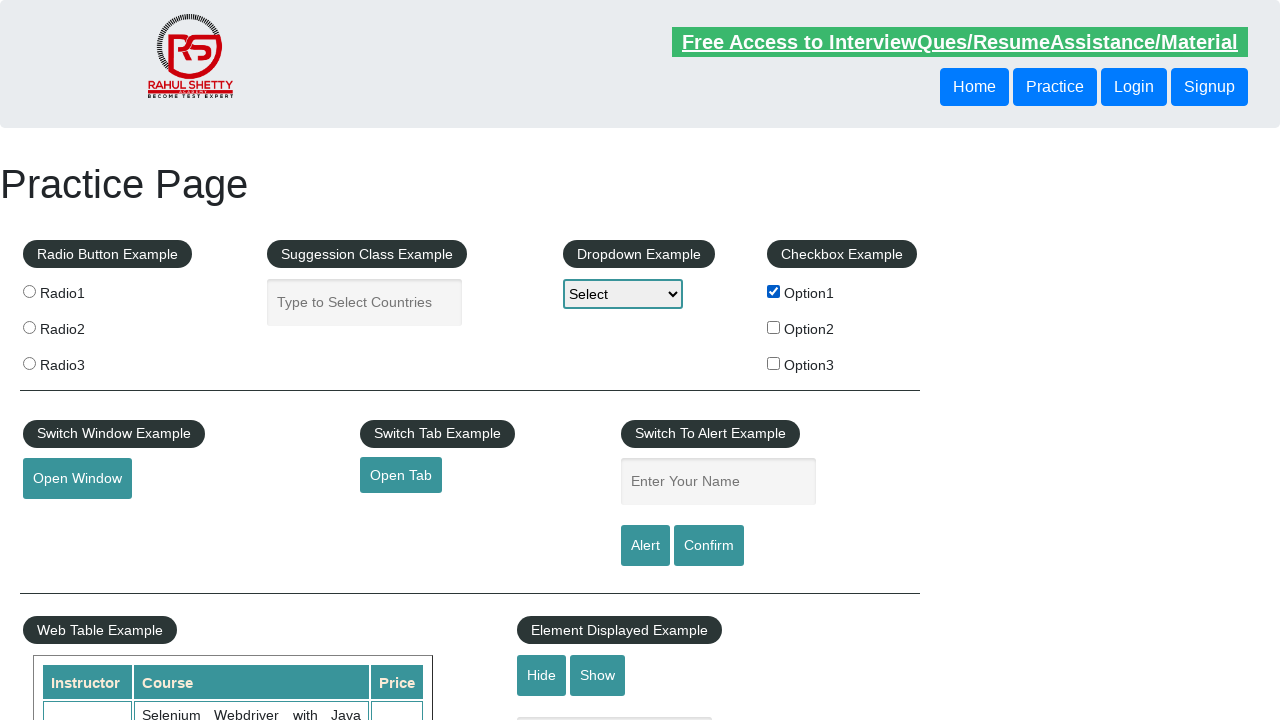

Clicked a checkbox at (774, 327) on label input[type='checkbox'] >> nth=1
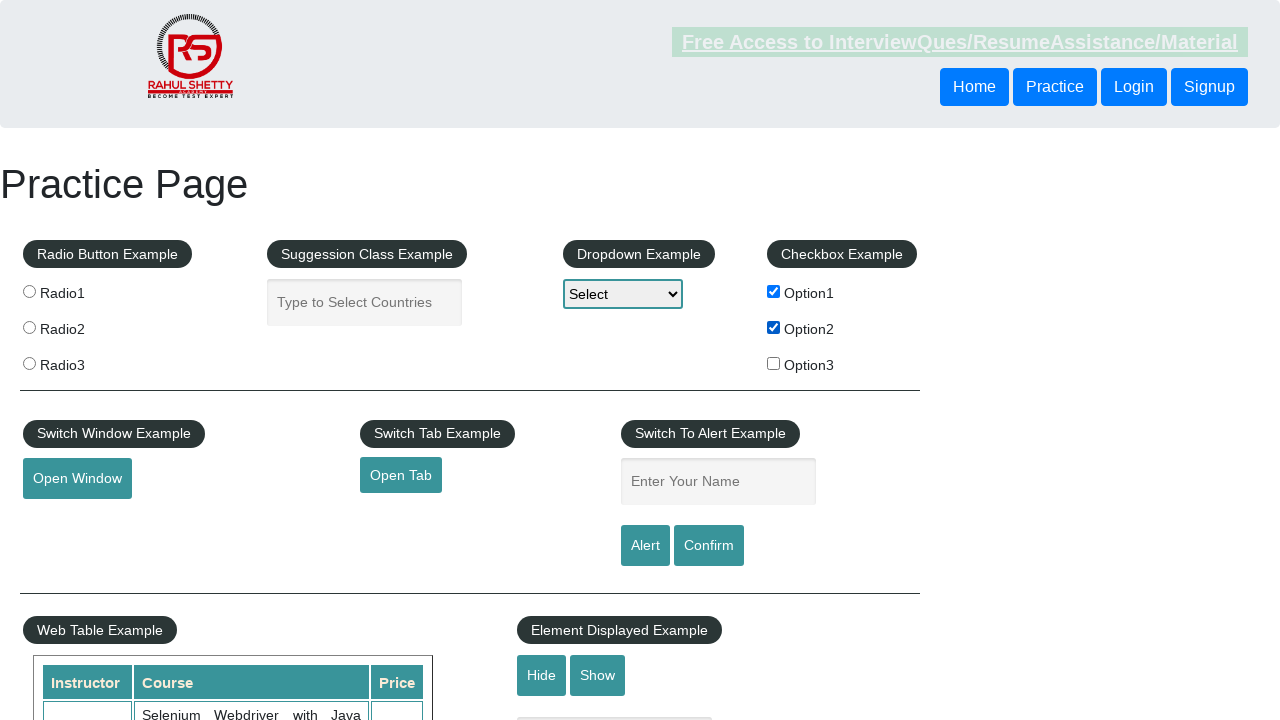

Verified checkbox is checked
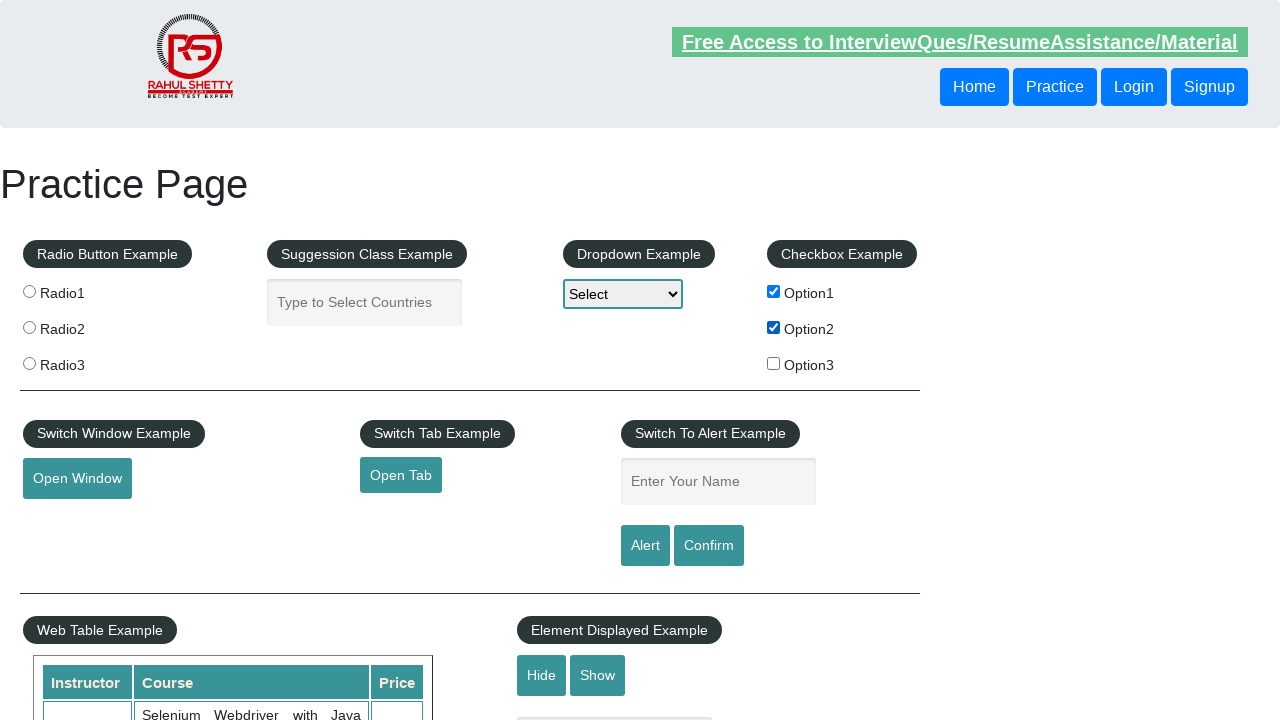

Clicked a checkbox at (774, 363) on label input[type='checkbox'] >> nth=2
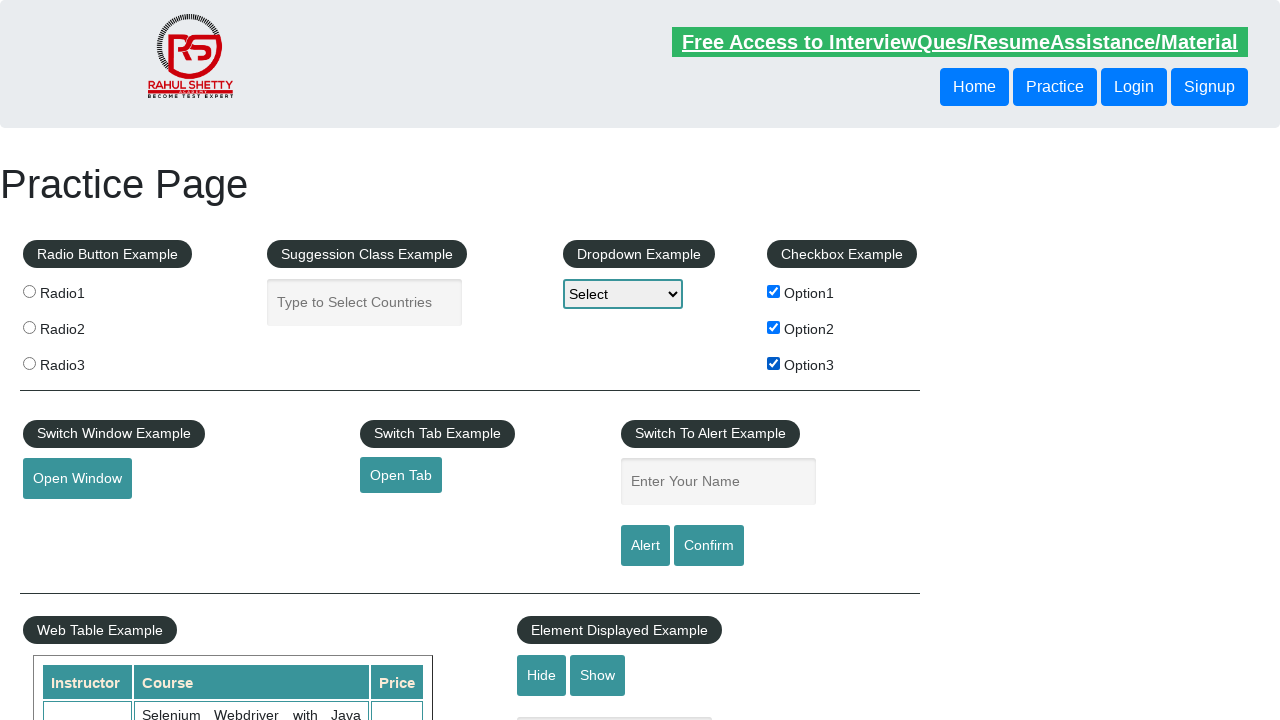

Verified checkbox is checked
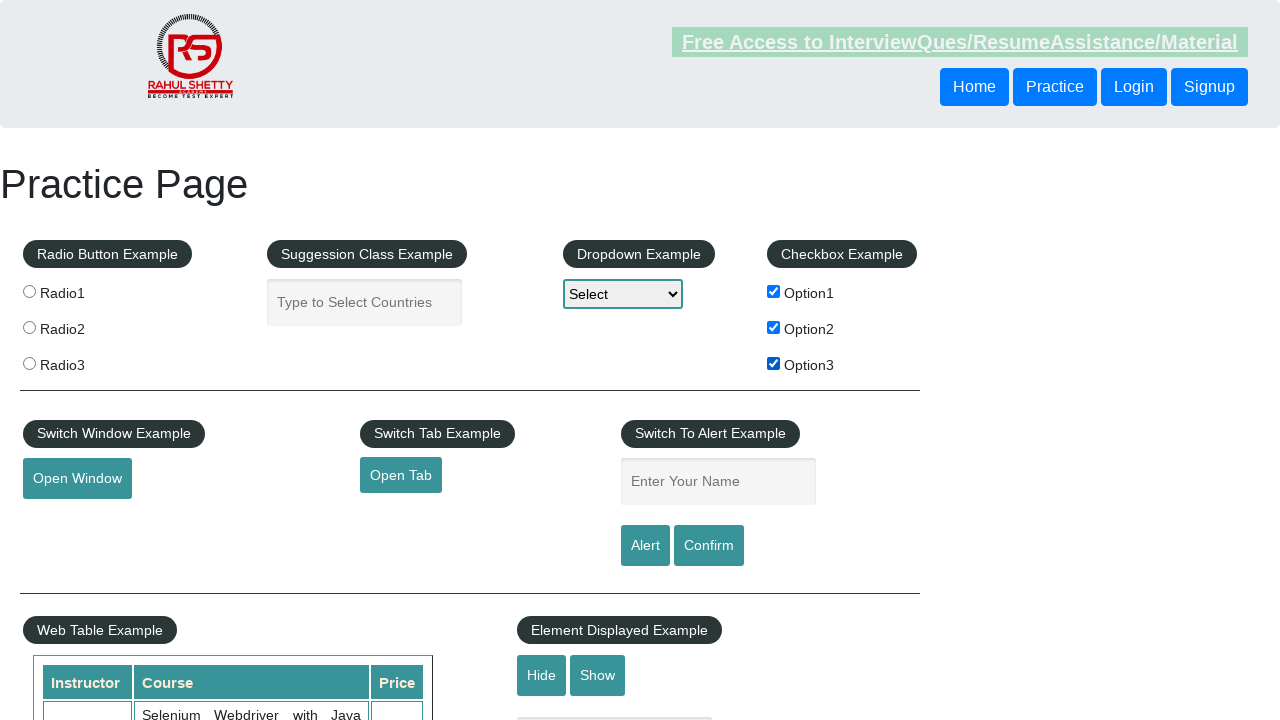

Filled name field with 'hello' on [name='enter-name']
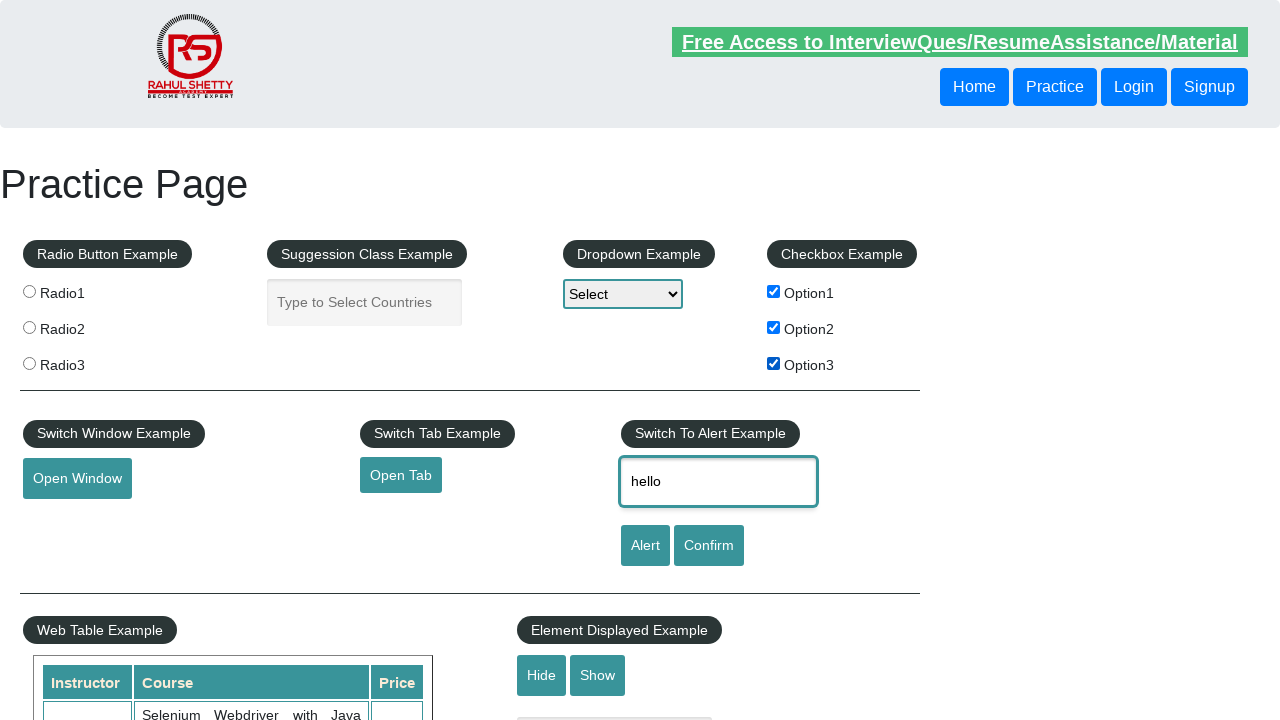

Set up alert dialog handler to dismiss alerts
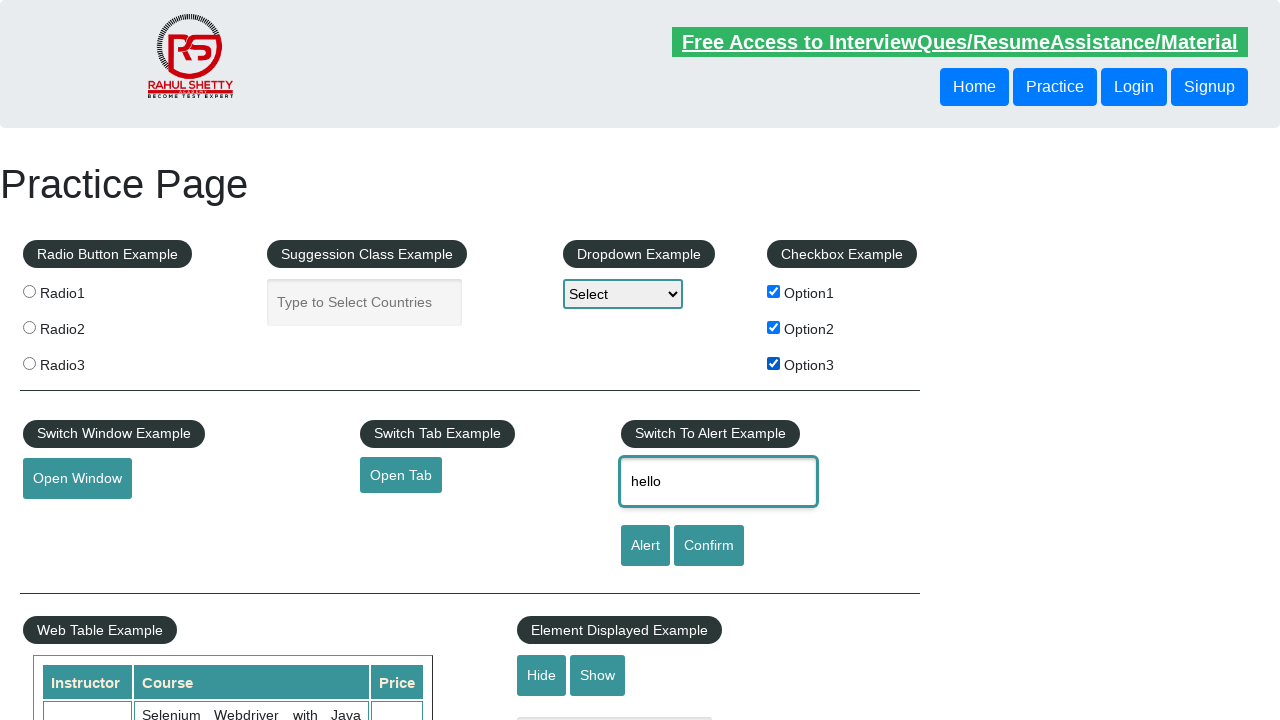

Clicked Alert button to trigger JavaScript alert at (645, 546) on [value='Alert']
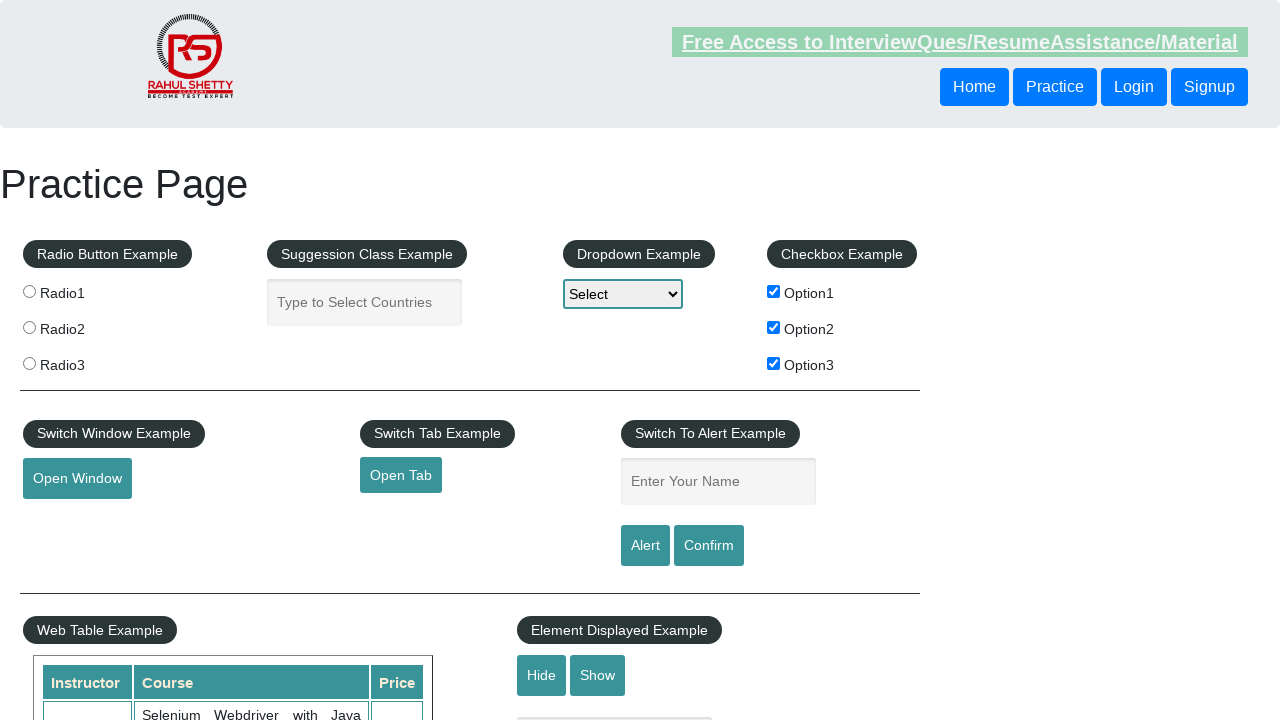

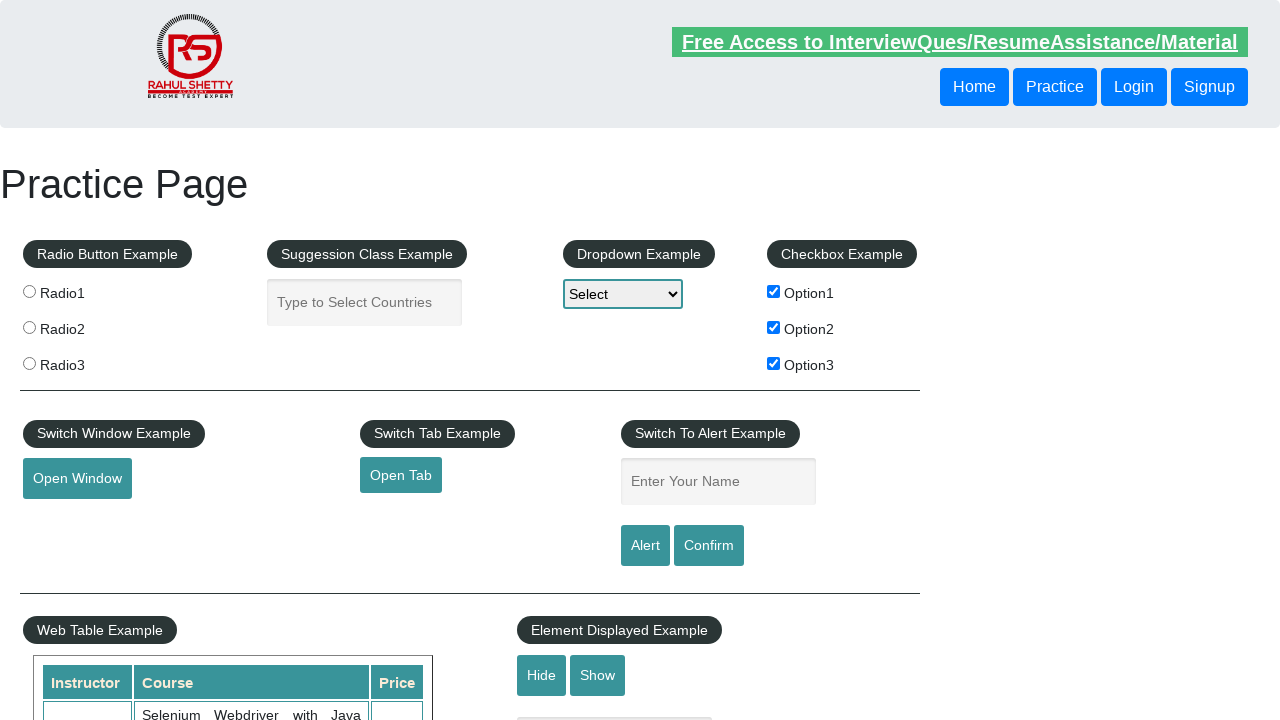